Tests product search functionality by typing a search query, verifying filtered results count, and adding products to cart

Starting URL: https://rahulshettyacademy.com/seleniumPractise/#/

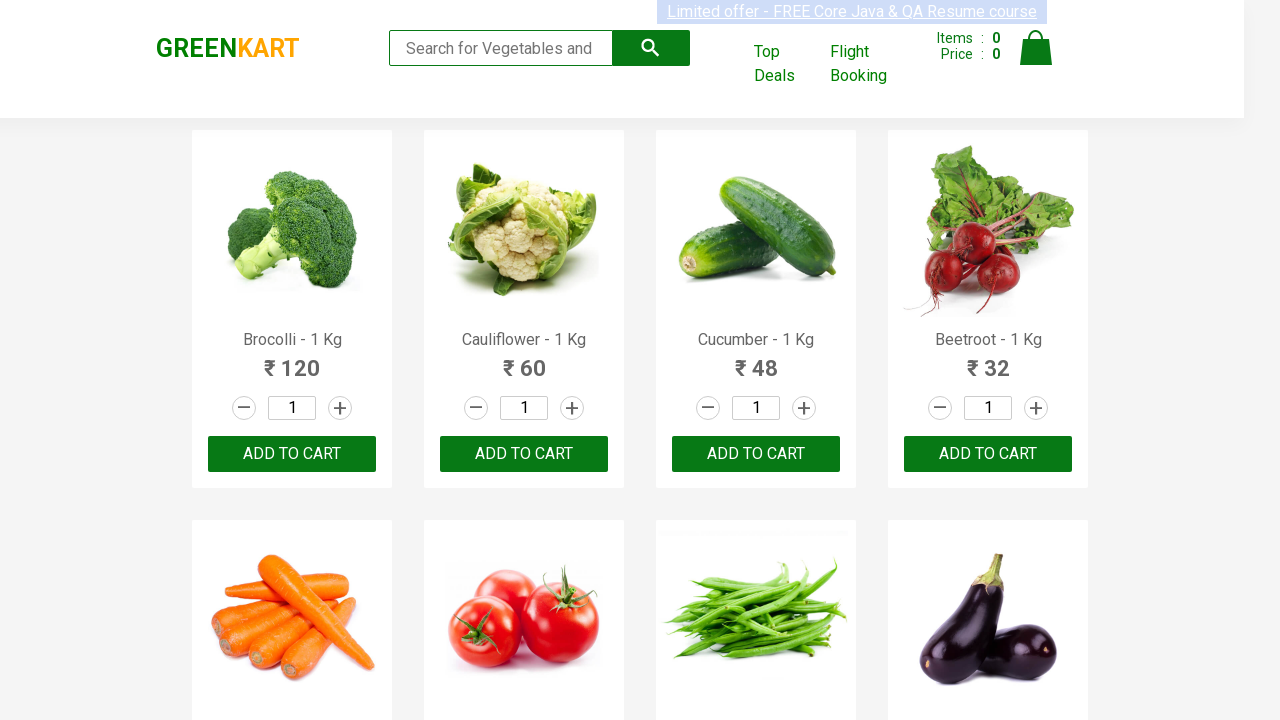

Filled search field with 'ca' on input[type="search"]
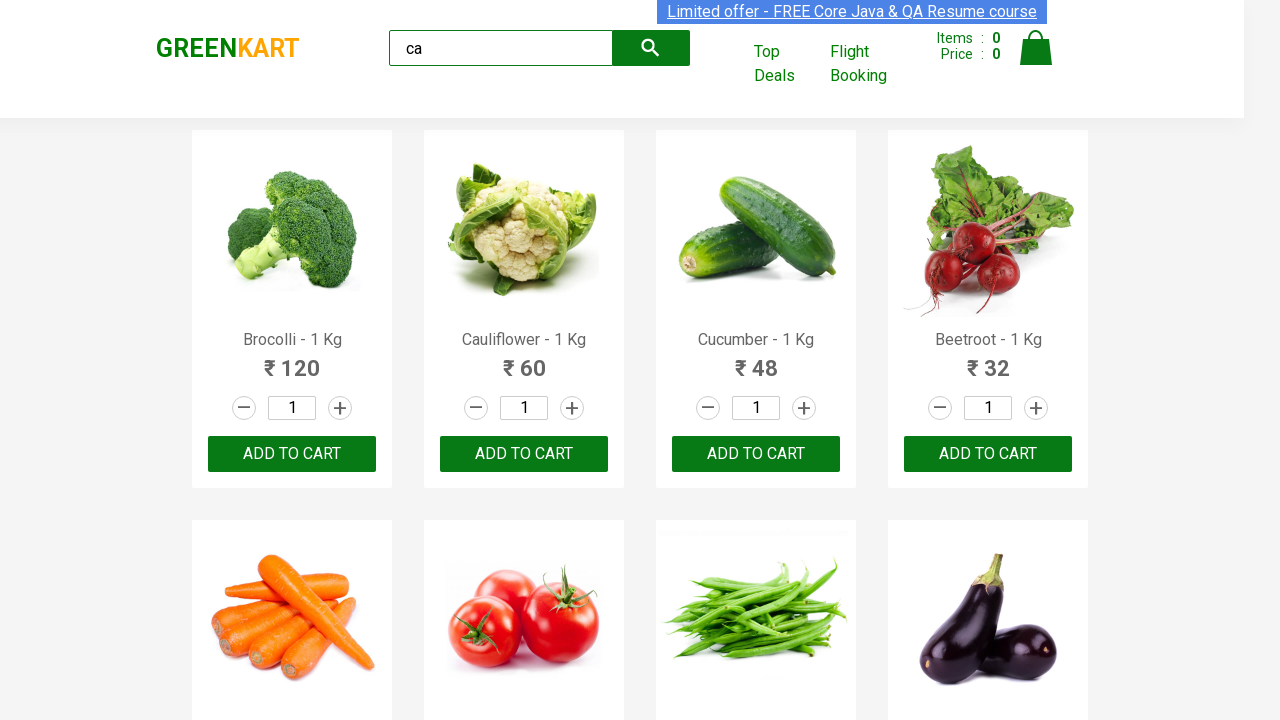

Waited 2 seconds for search results to filter
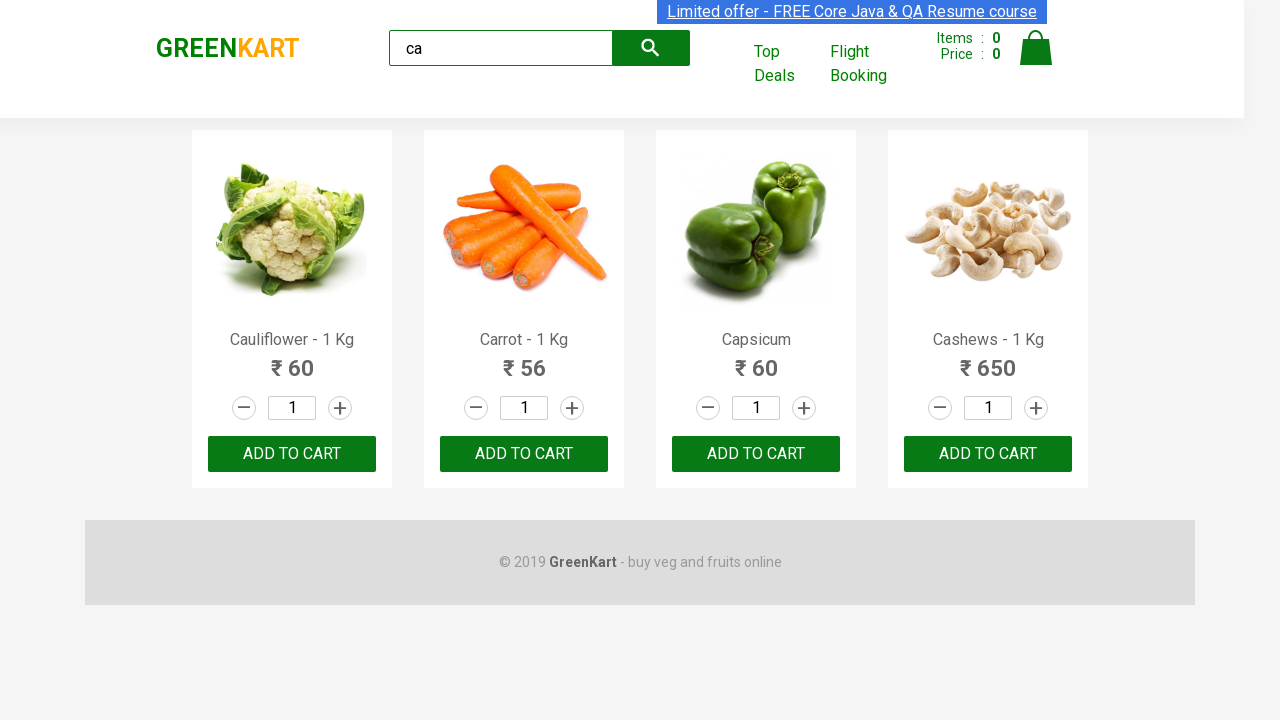

Verified 4 filtered products are visible
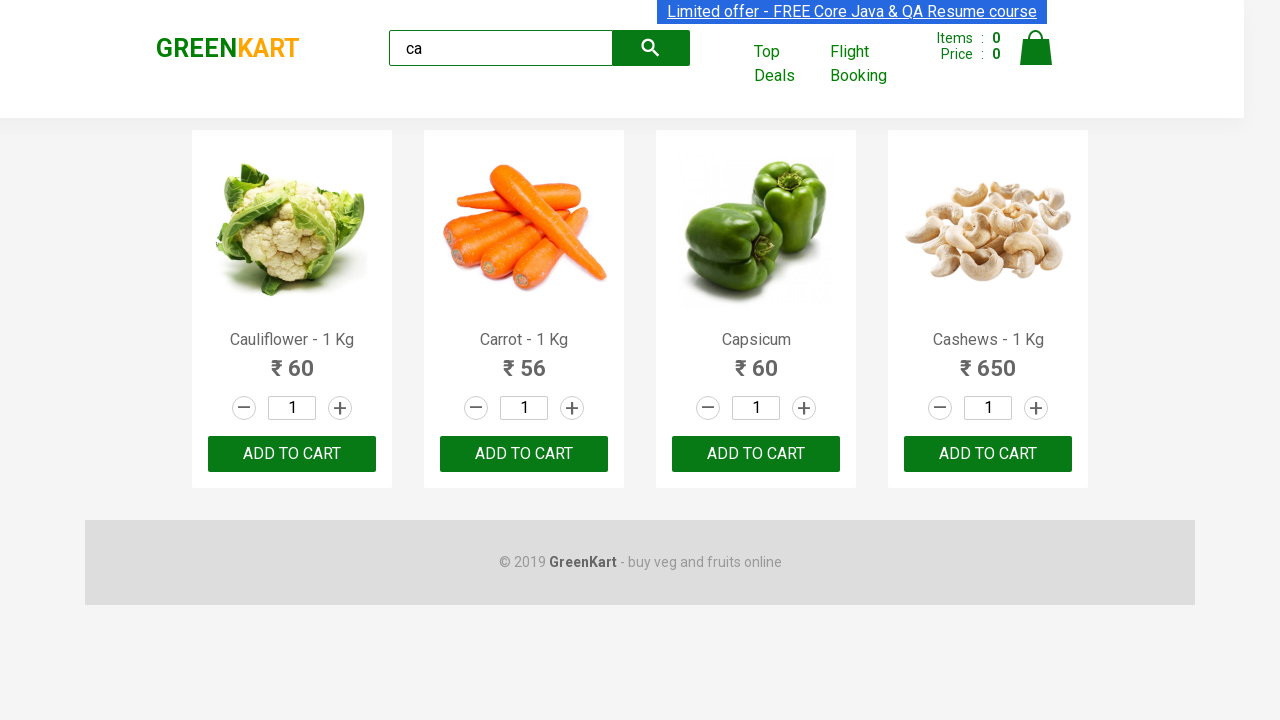

Clicked ADD TO CART on 3rd product at (756, 454) on .products .product >> nth=2 >> text=ADD TO CART
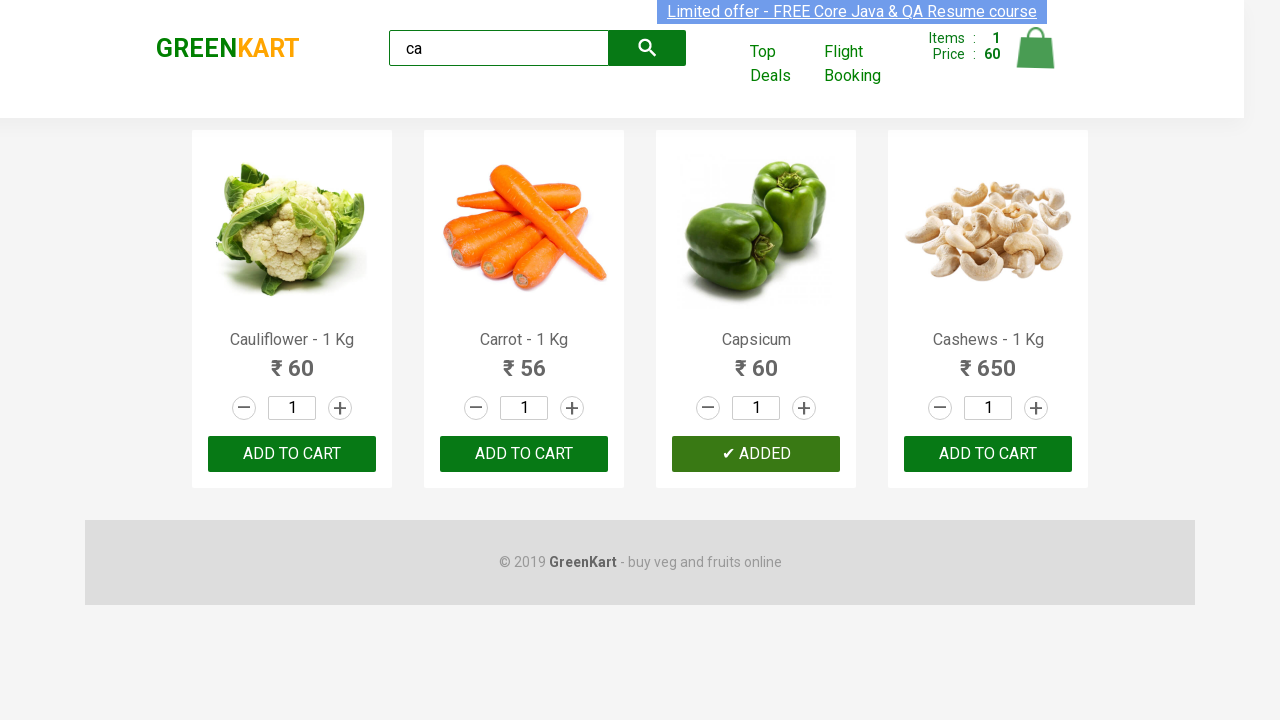

Found and clicked ADD TO CART for Carrot product at index 1 at (524, 454) on .products .product >> nth=1 >> text=ADD TO CART
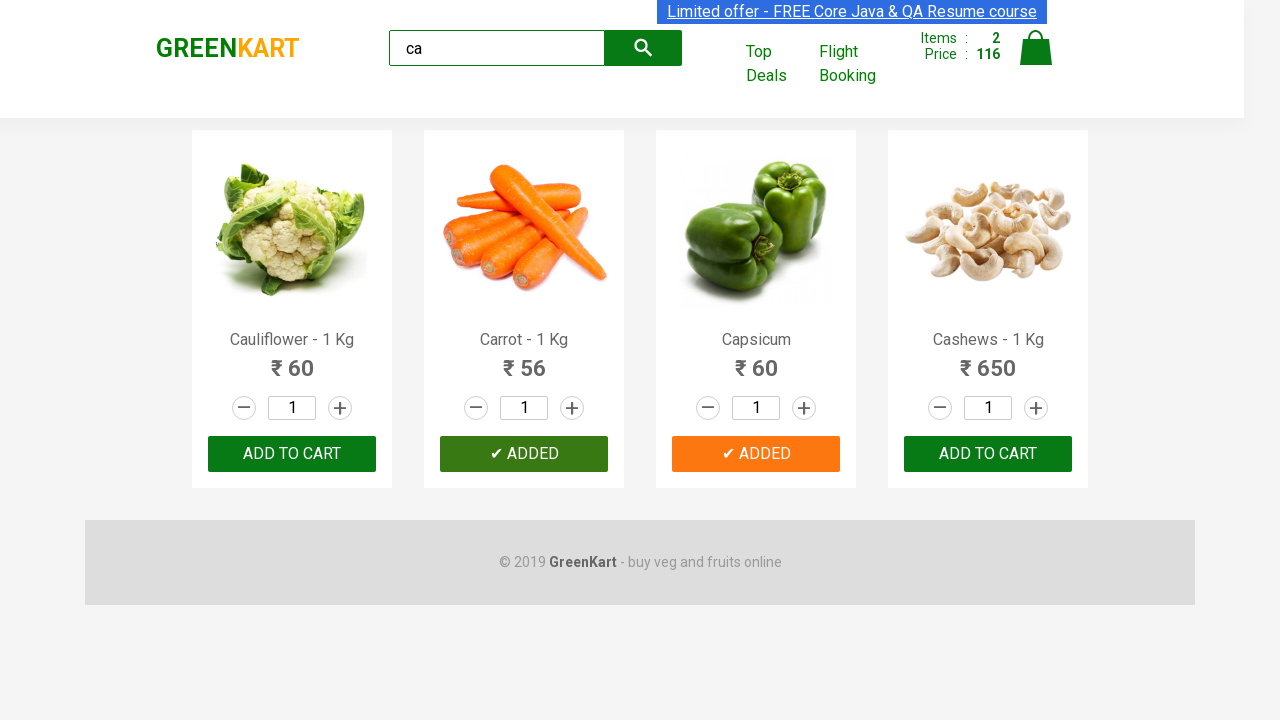

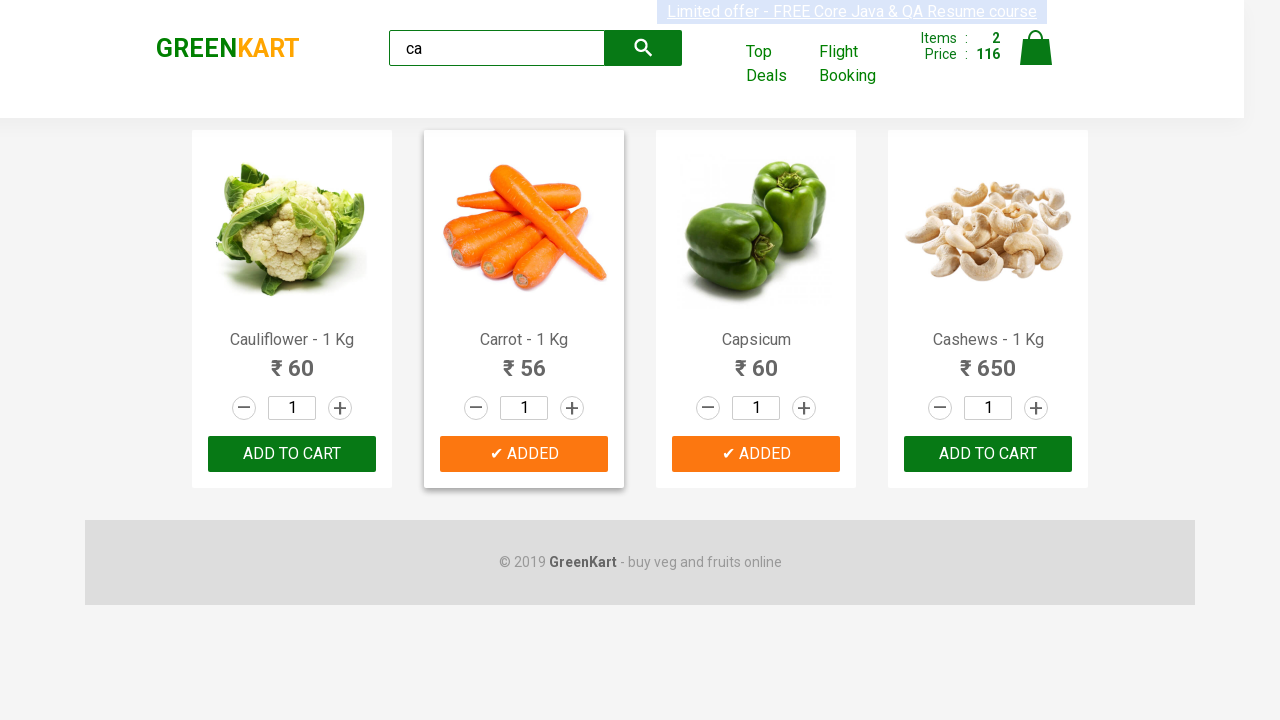